Tests age form submission with an adult age (40), verifying the correct message is displayed for adults

Starting URL: https://kristinek.github.io/site/examples/age

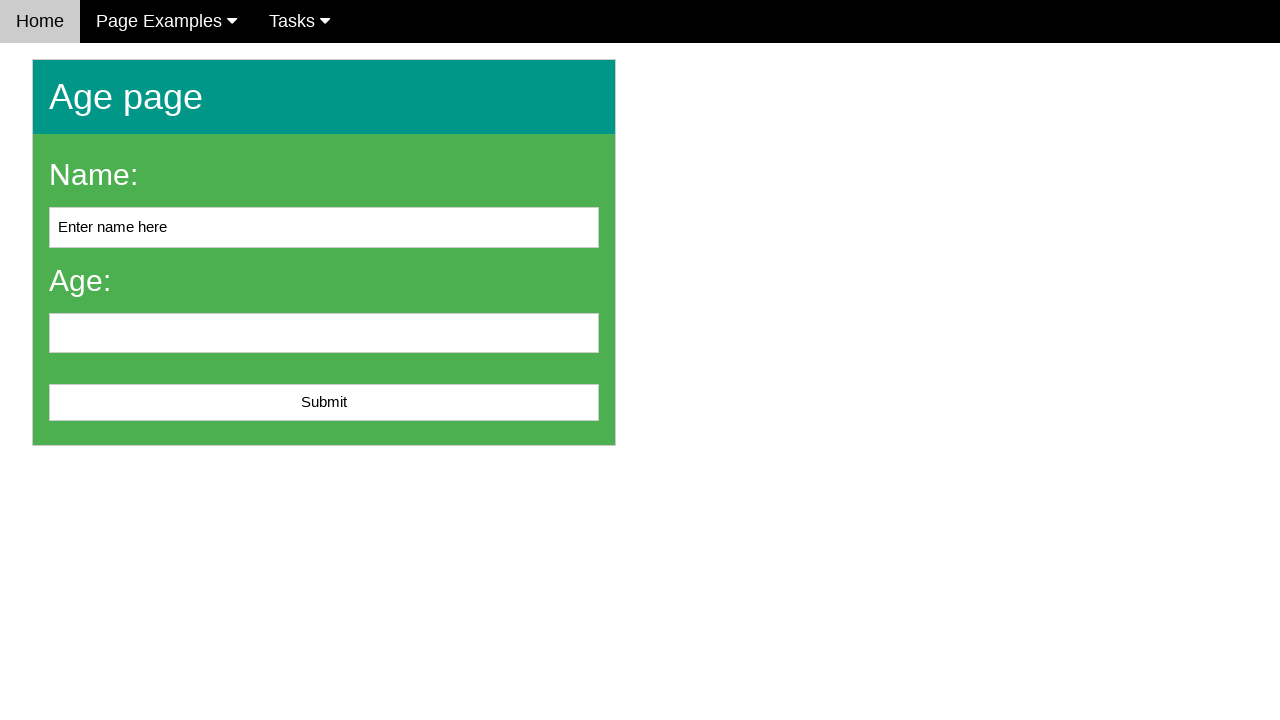

Filled name field with 'ABC' on #name
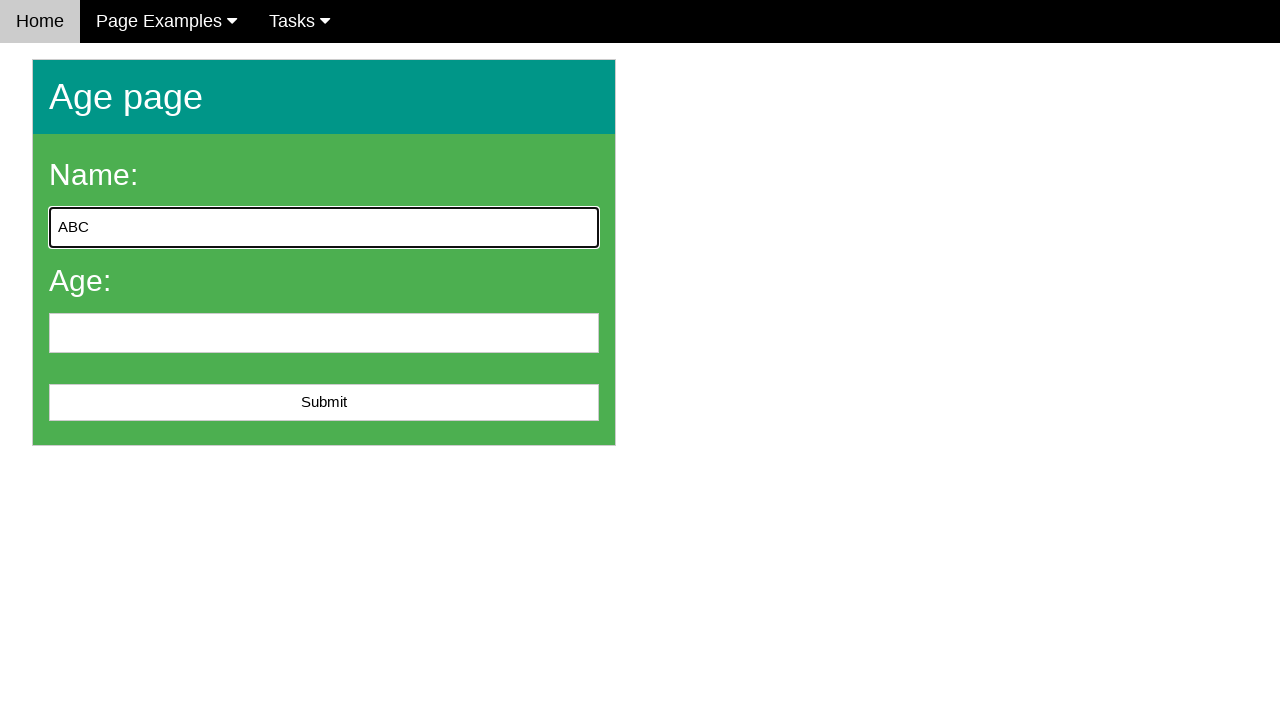

Filled age field with '40' on #age
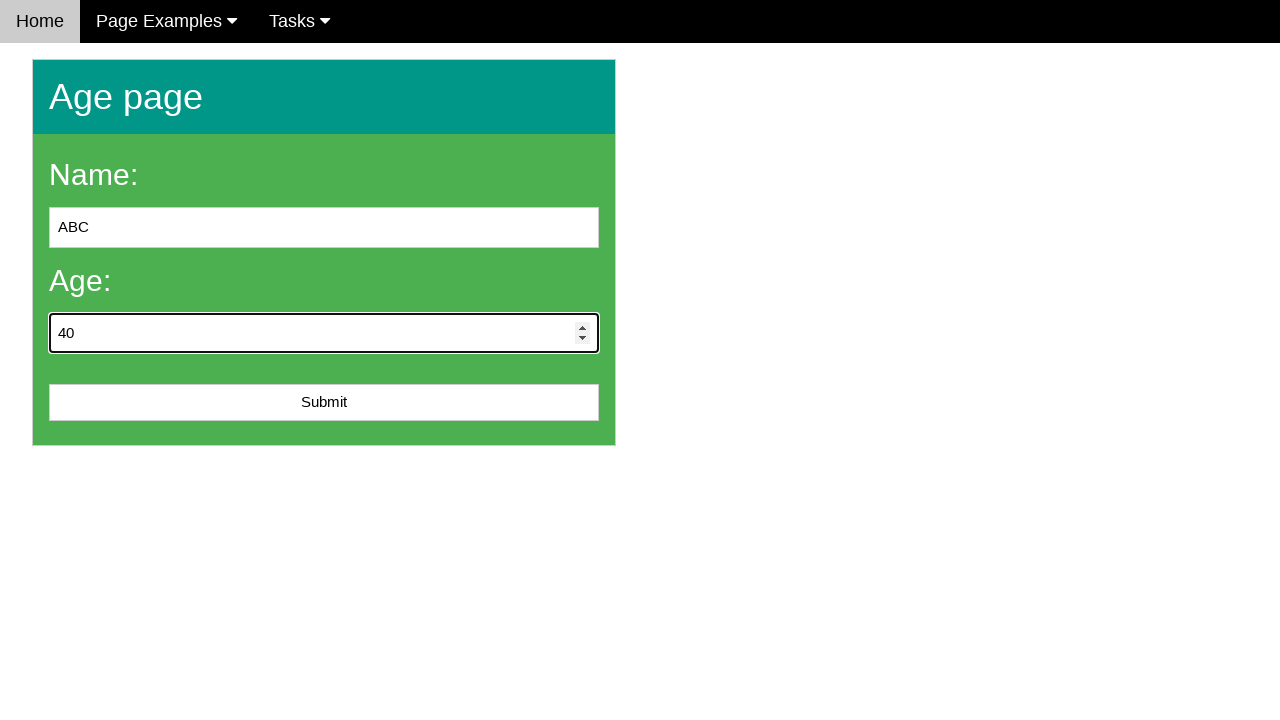

Clicked submit button to submit the age form at (324, 403) on #submit
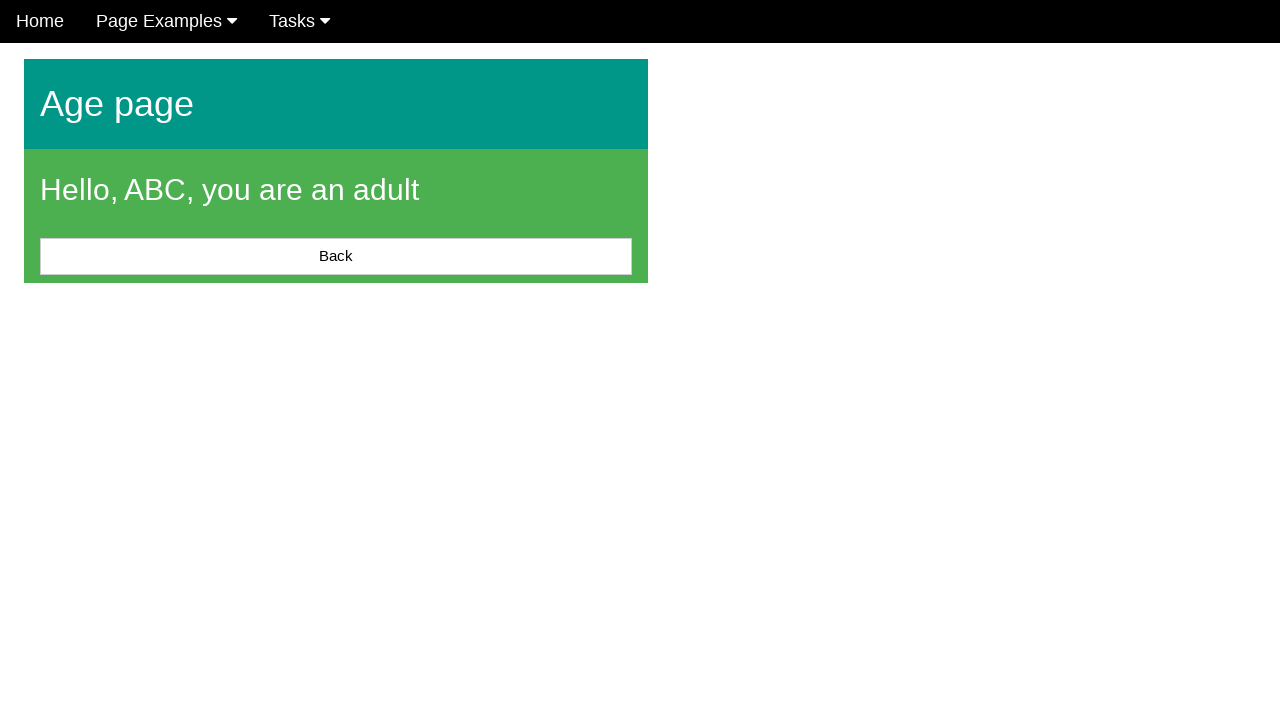

Adult message element loaded
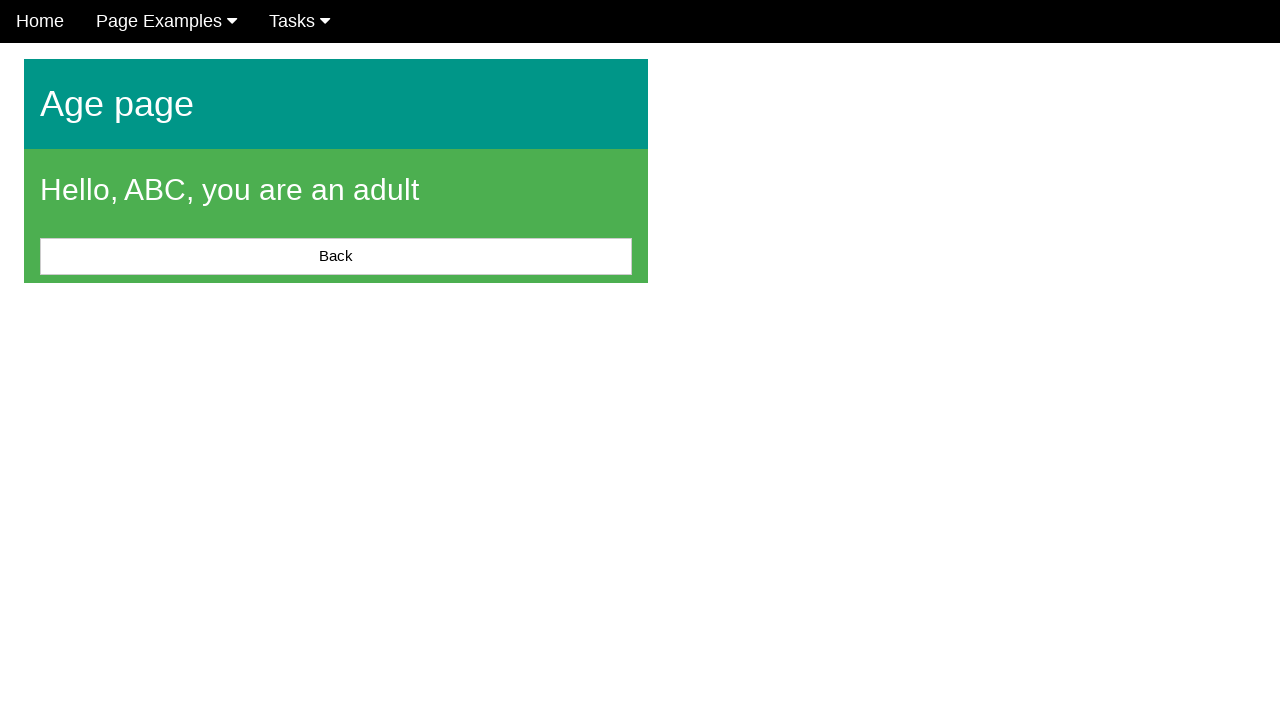

Retrieved message text: 'Hello, ABC, you are an adult'
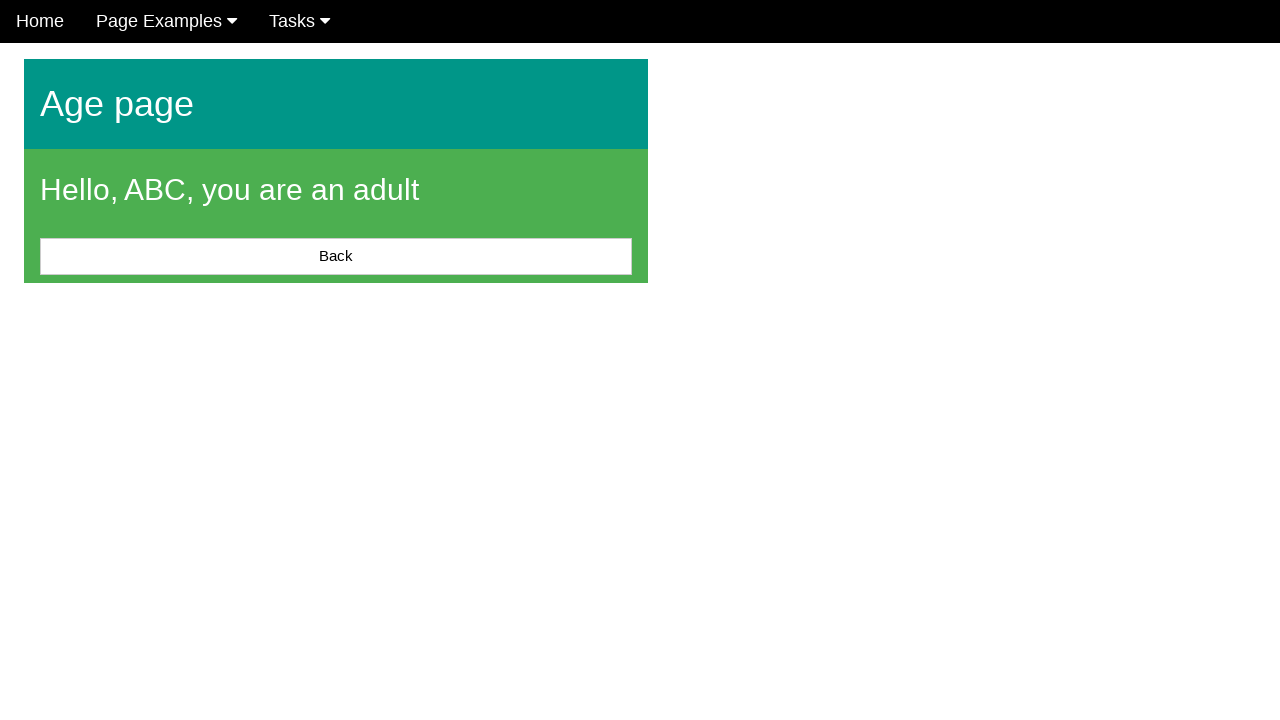

Verified correct adult message is displayed for age 40
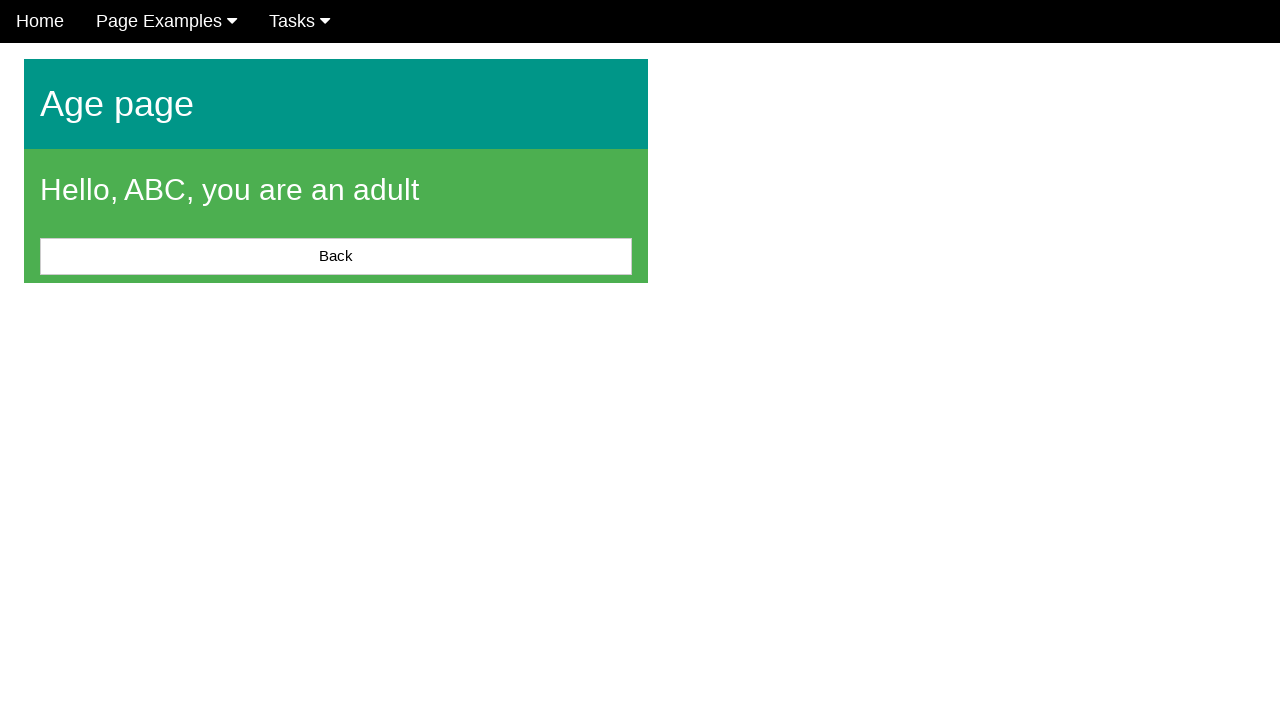

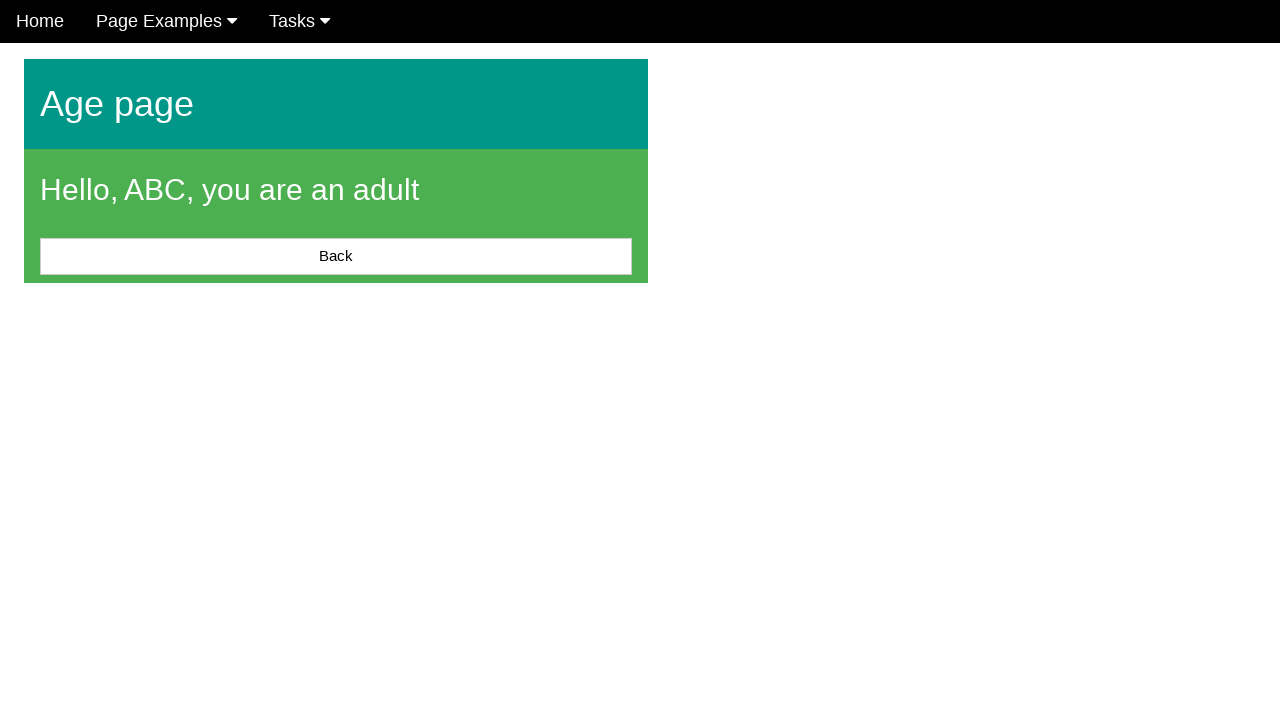